Waits for price to reach $100, clicks book button, solves a mathematical problem and submits the answer

Starting URL: http://suninjuly.github.io/explicit_wait2.html

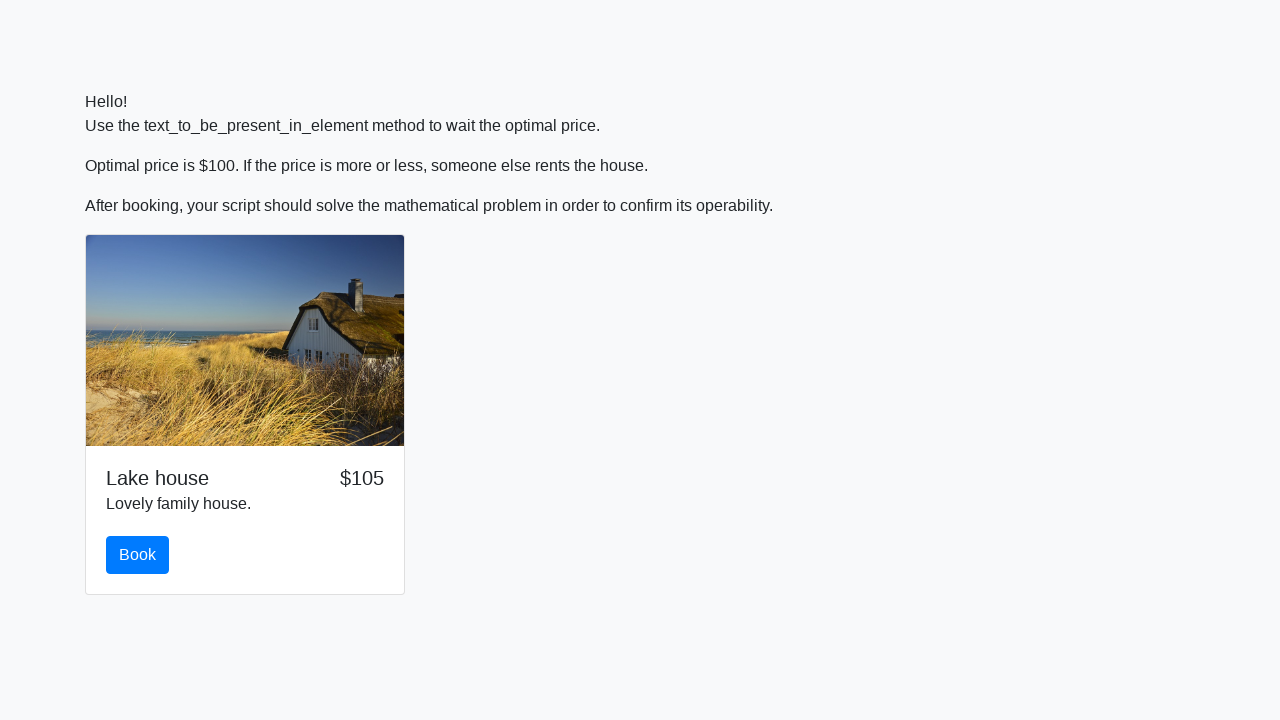

Waited for price to reach $100
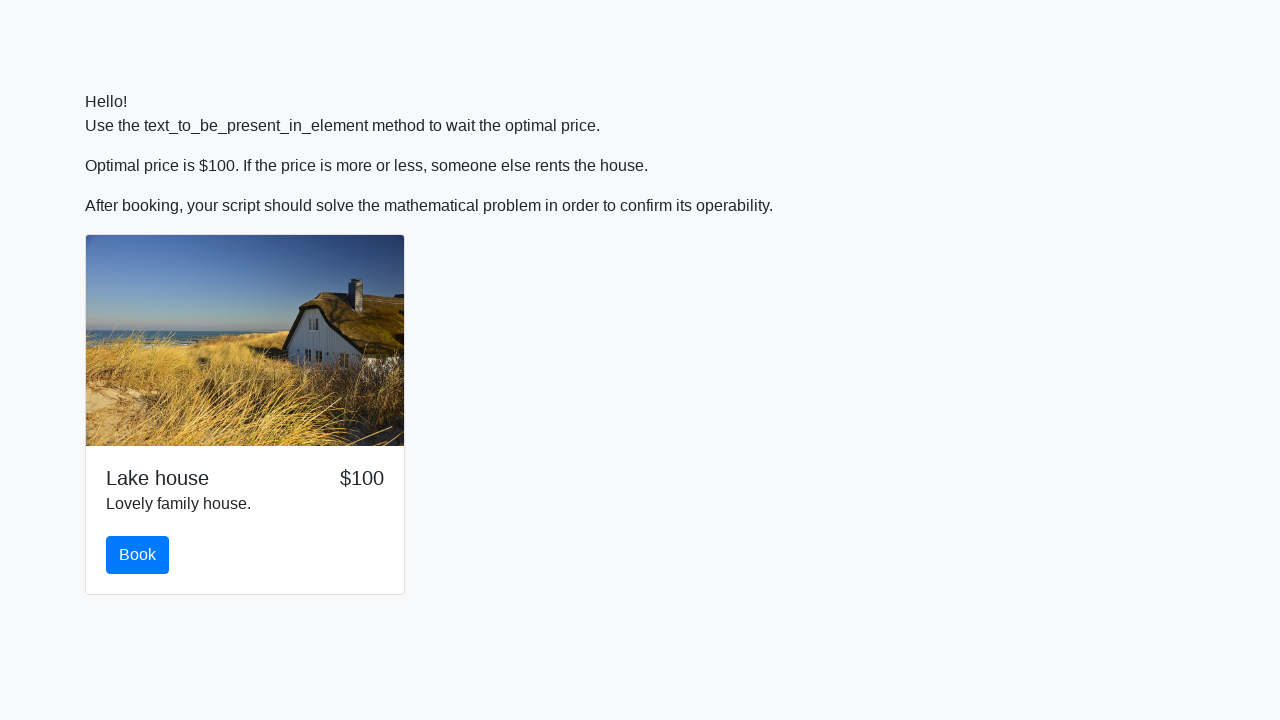

Clicked the book button at (138, 555) on #book
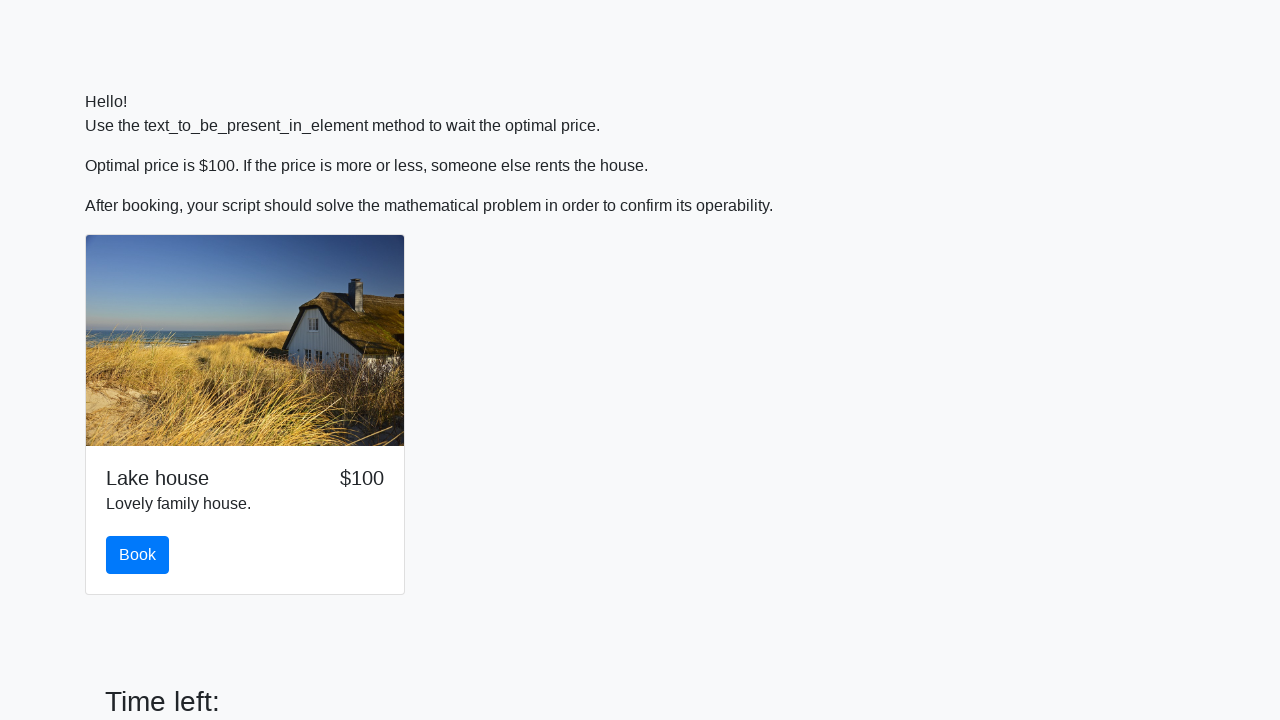

Retrieved x value from input_value element: 727
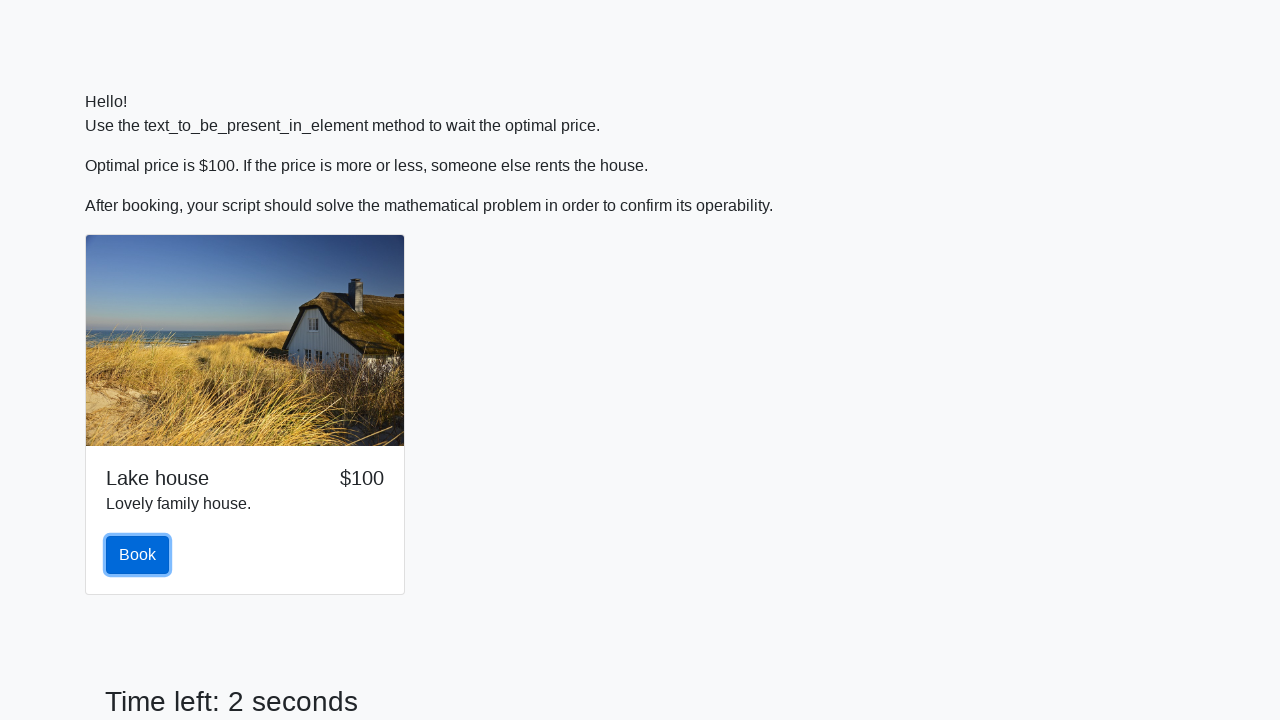

Calculated mathematical formula result: 2.4455565708164153
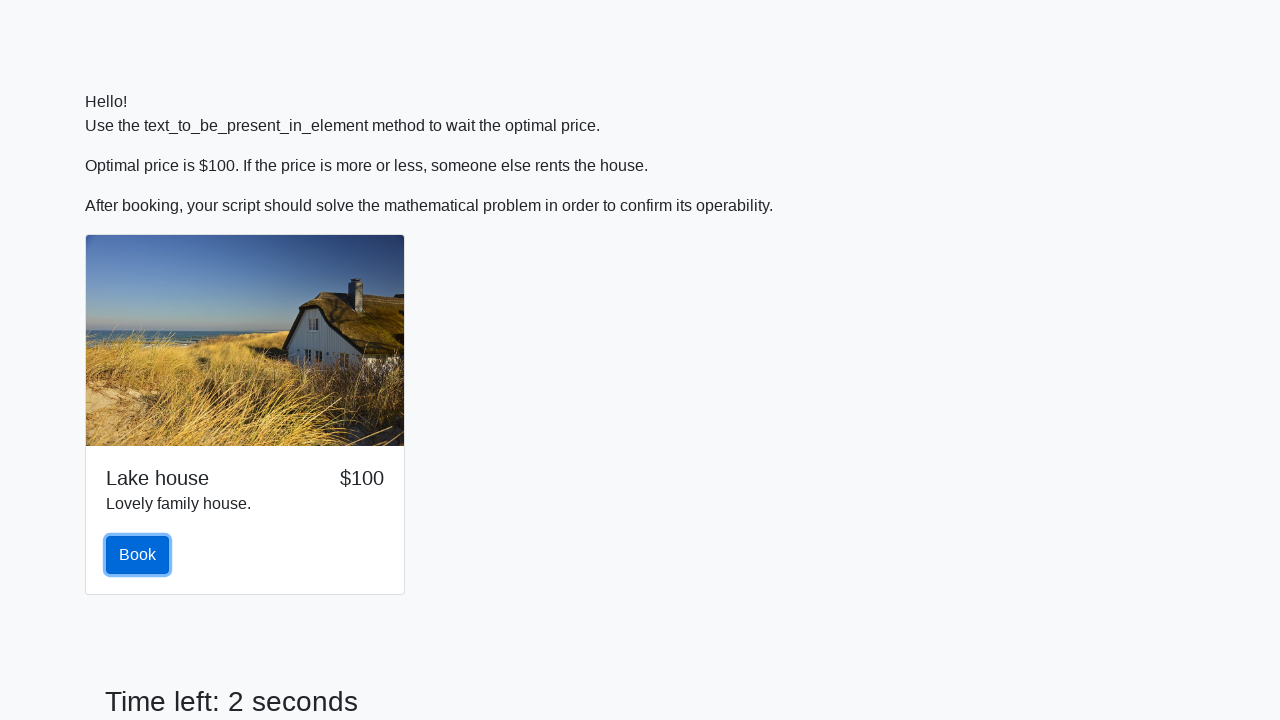

Filled answer field with calculated value: 2.4455565708164153 on #answer
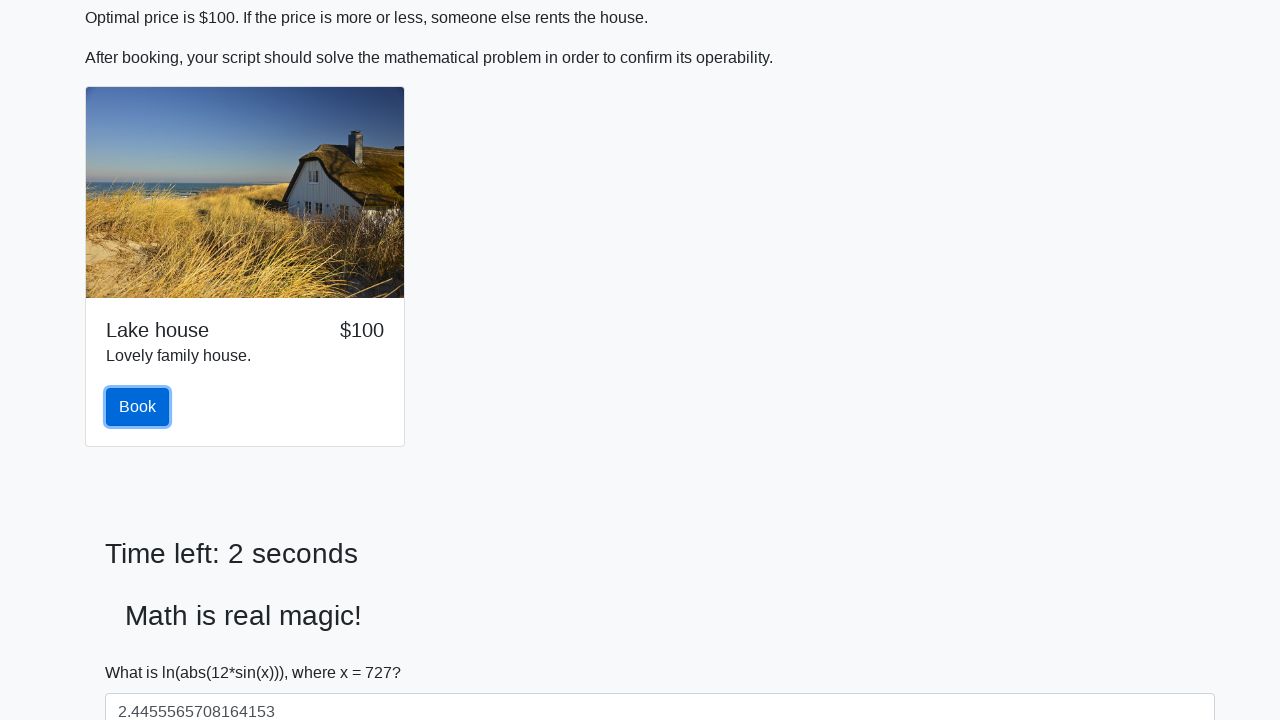

Clicked the solve button to submit answer at (143, 651) on #solve
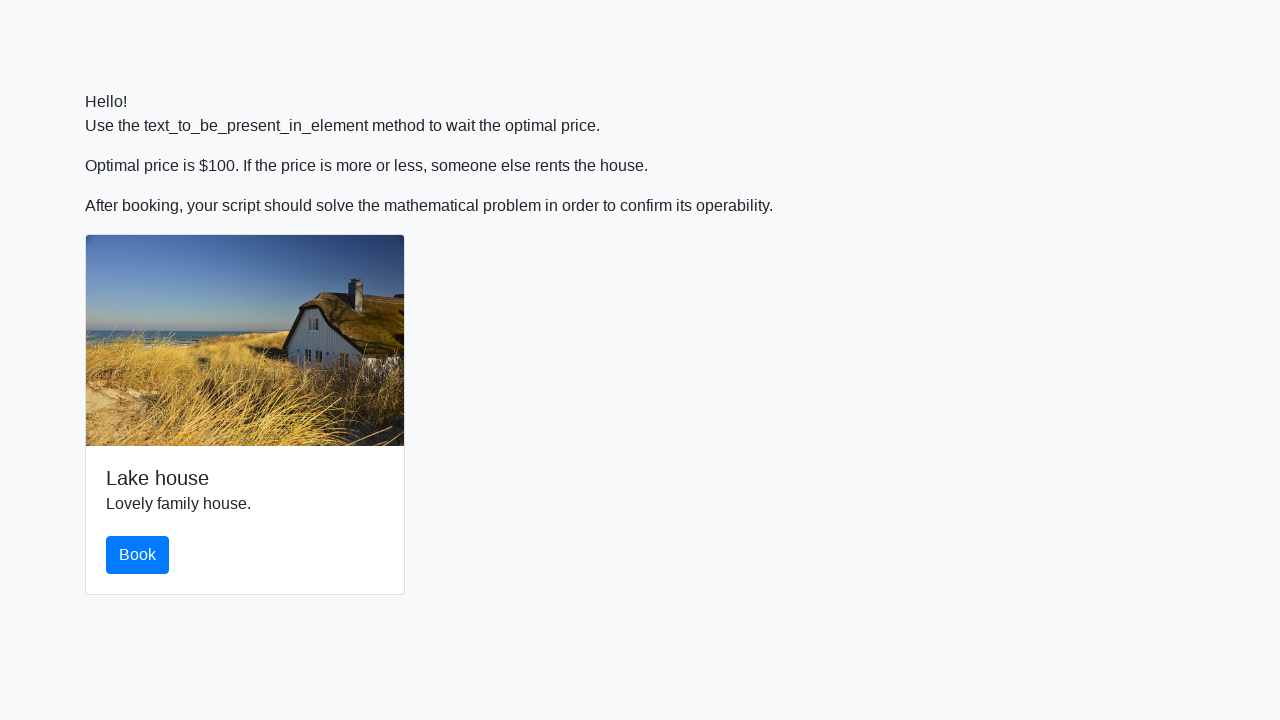

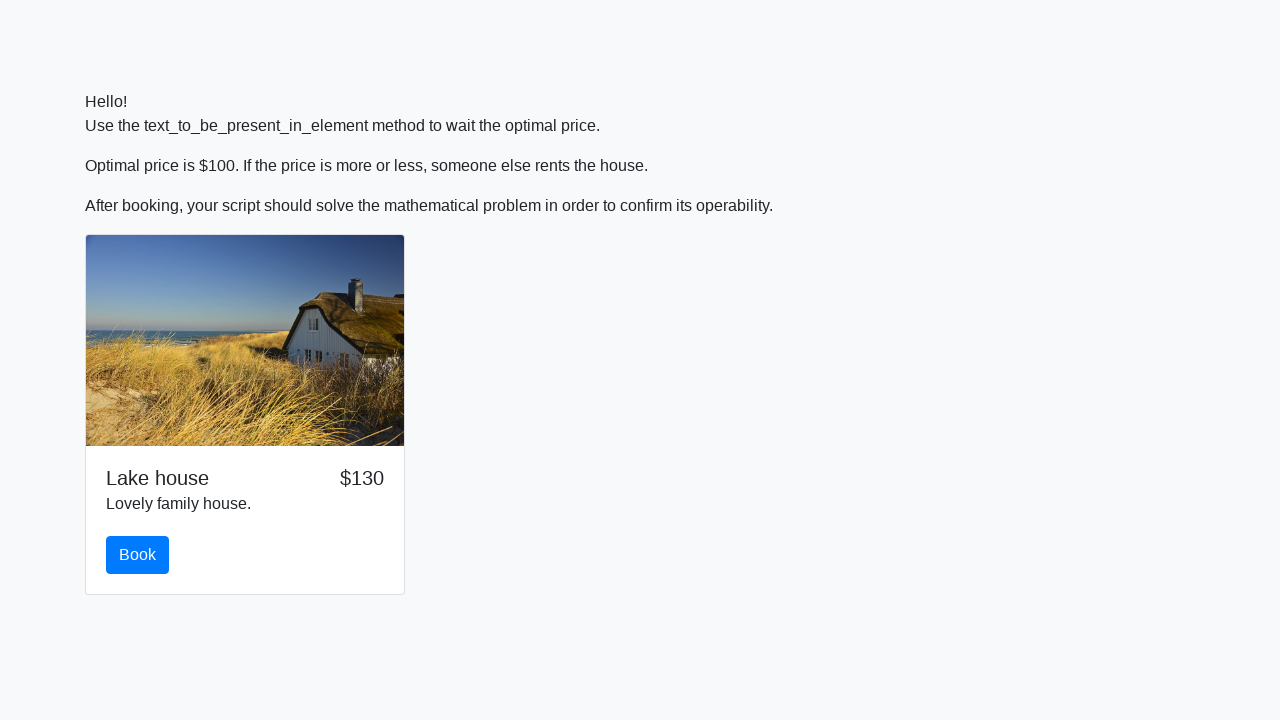